Tests the product search functionality on an e-commerce practice site by searching for "ber" and verifying that matching products (like Cucumber, Raspberry, Strawberry) are displayed in the results.

Starting URL: https://rahulshettyacademy.com/seleniumPractise/#/

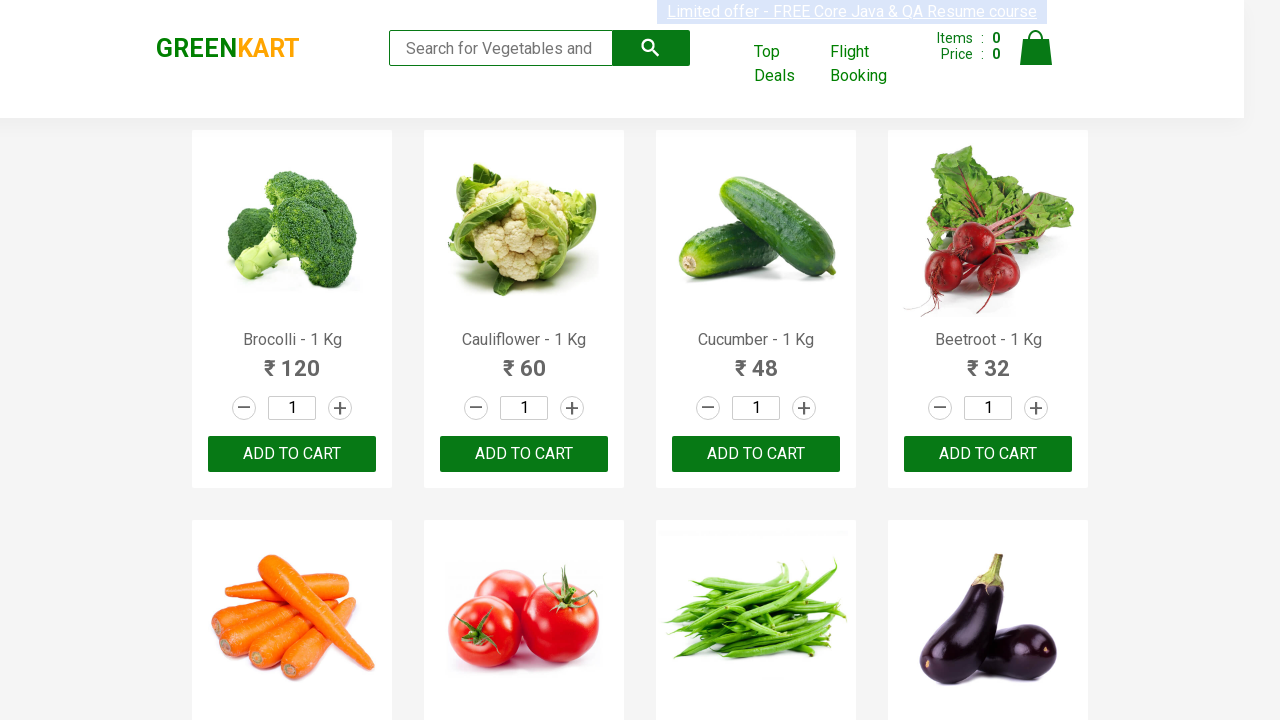

Entered search term 'ber' in the search input field on input.search-keyword
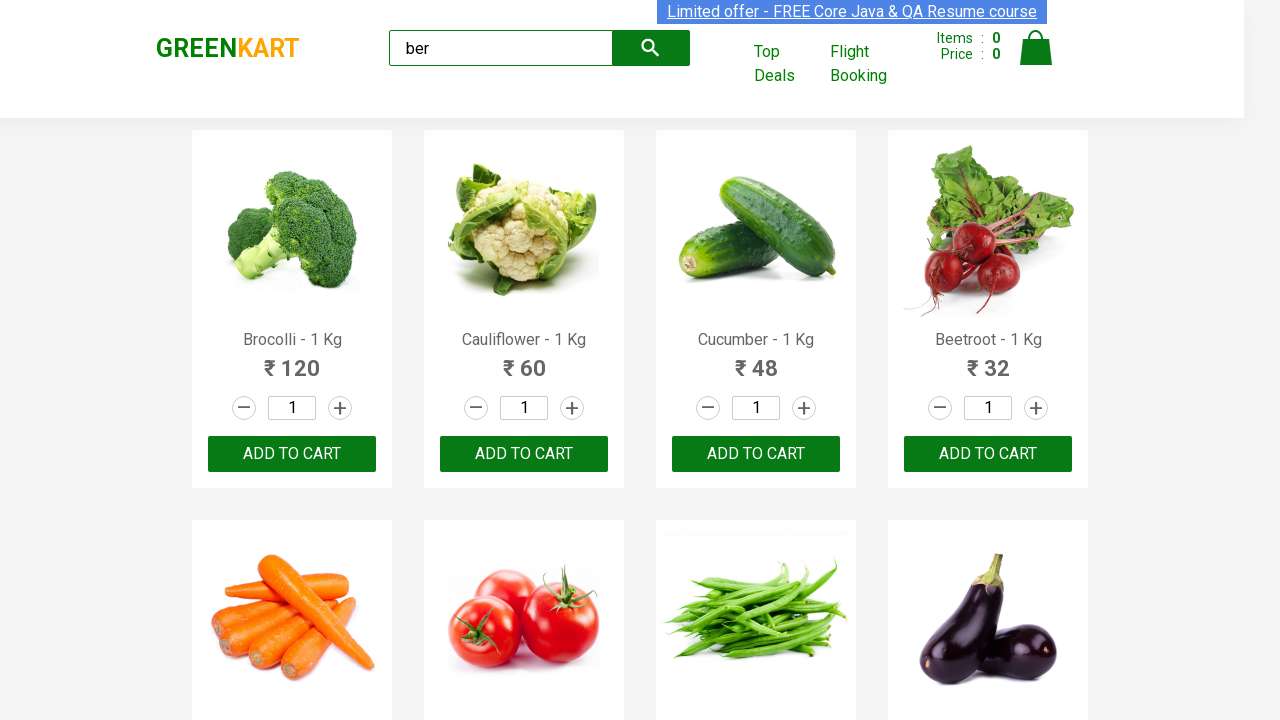

Waited for filtered product results to appear
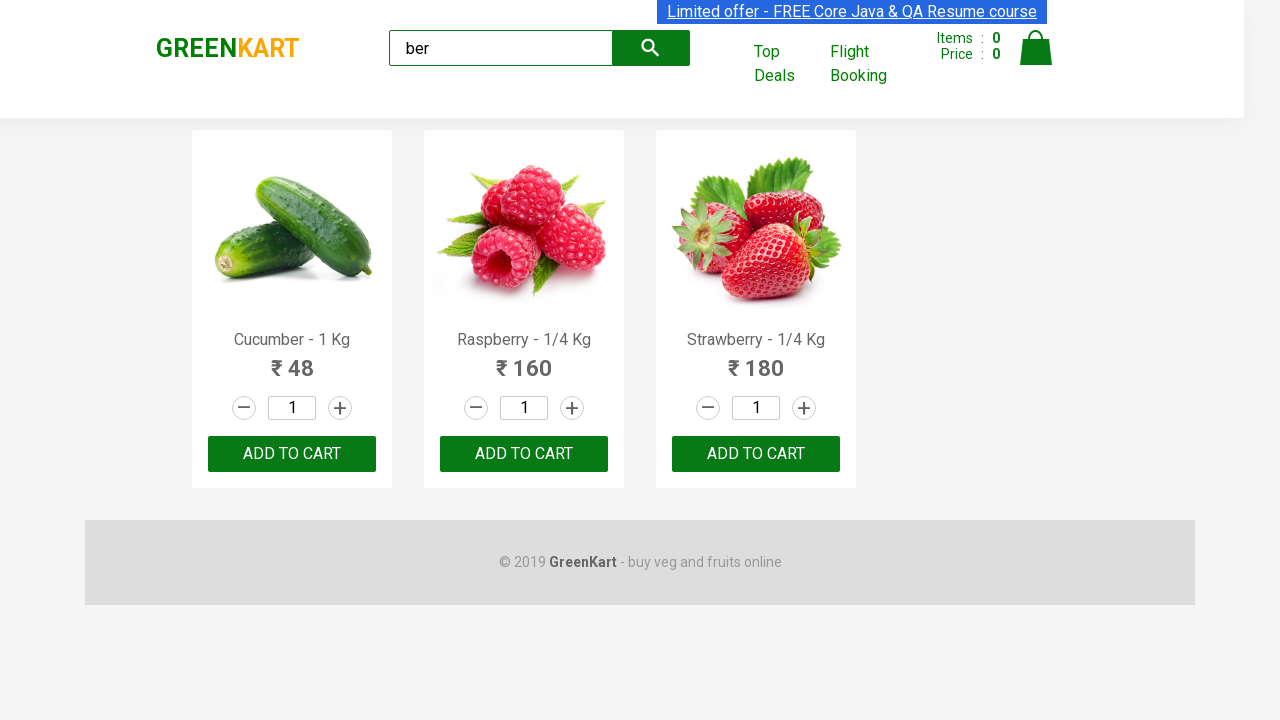

Verified that products matching 'ber' (Cucumber, Raspberry, Strawberry) are displayed and visible
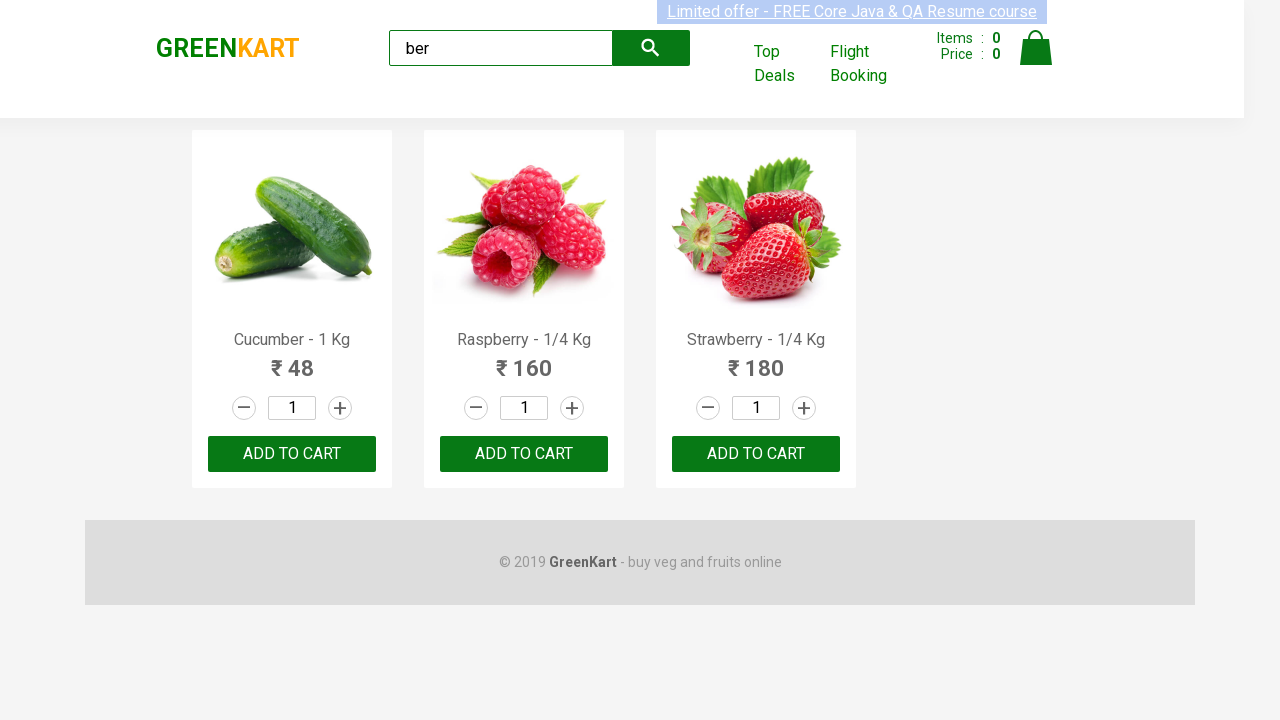

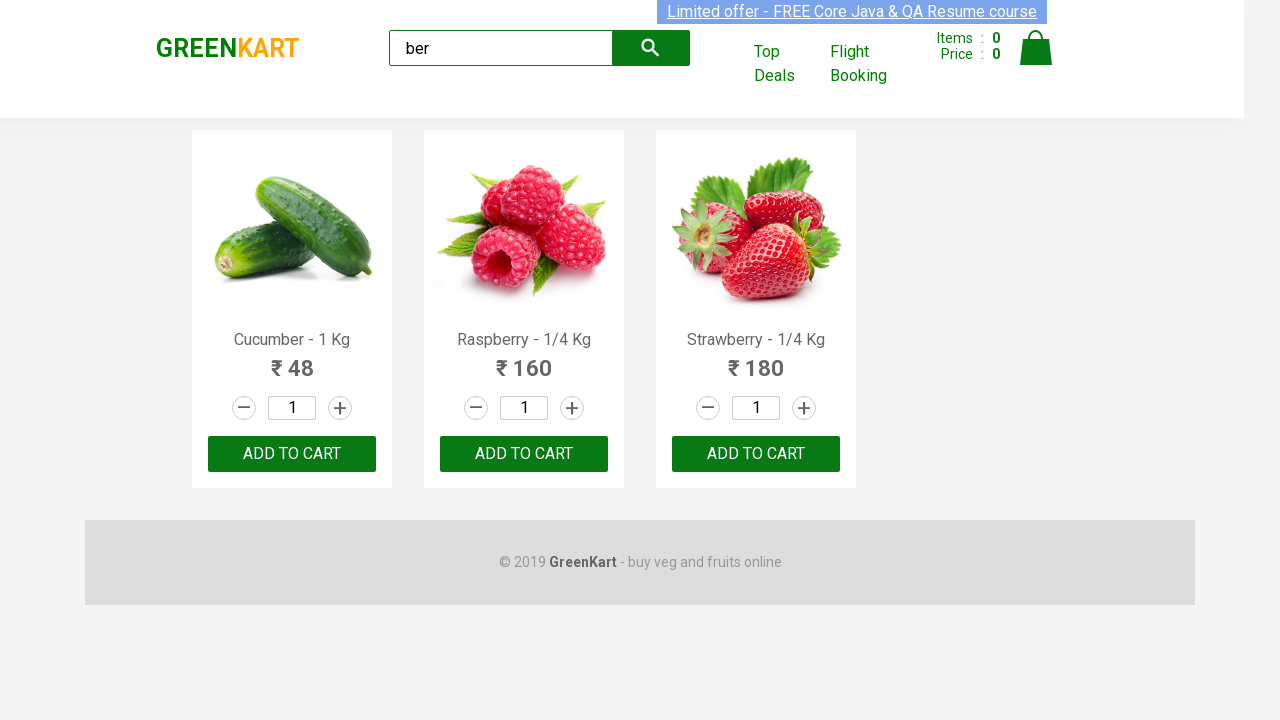